Navigates to TestLeaf website using Firefox browser, then switches to Chrome browser and navigates to the same URL

Starting URL: https://www.testleaf.com

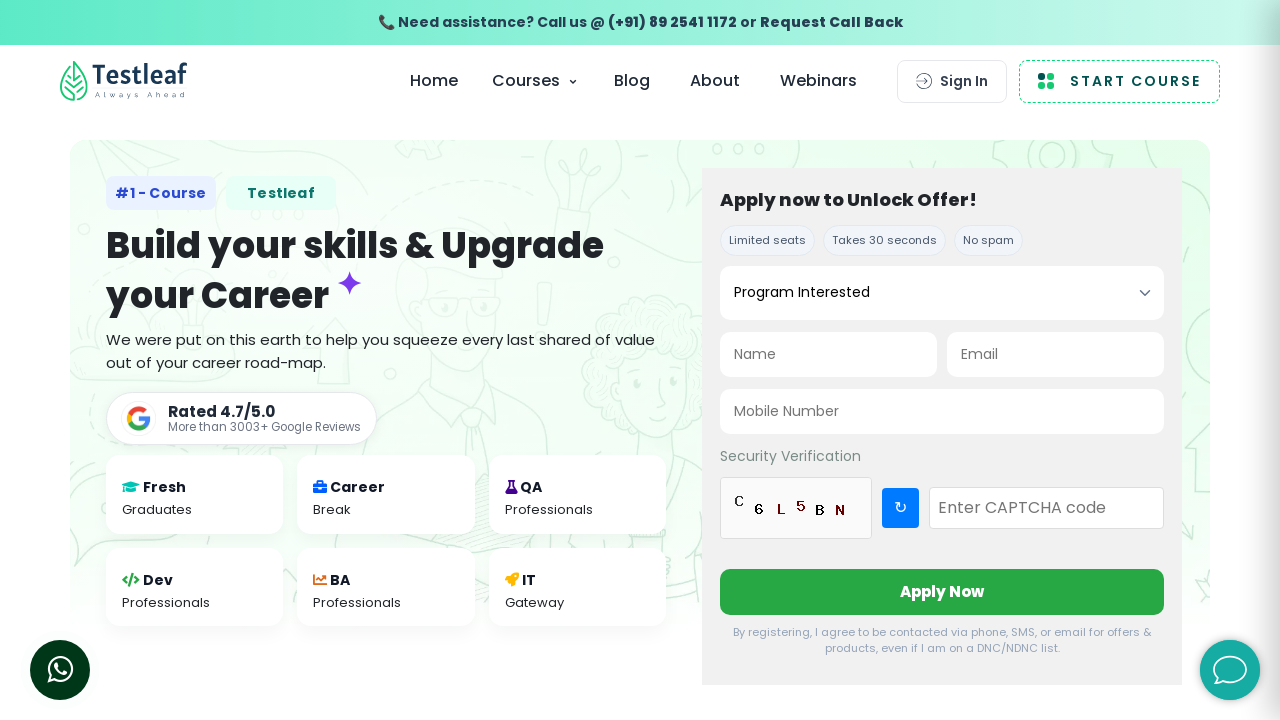

Navigated to https://www.testleaf.com
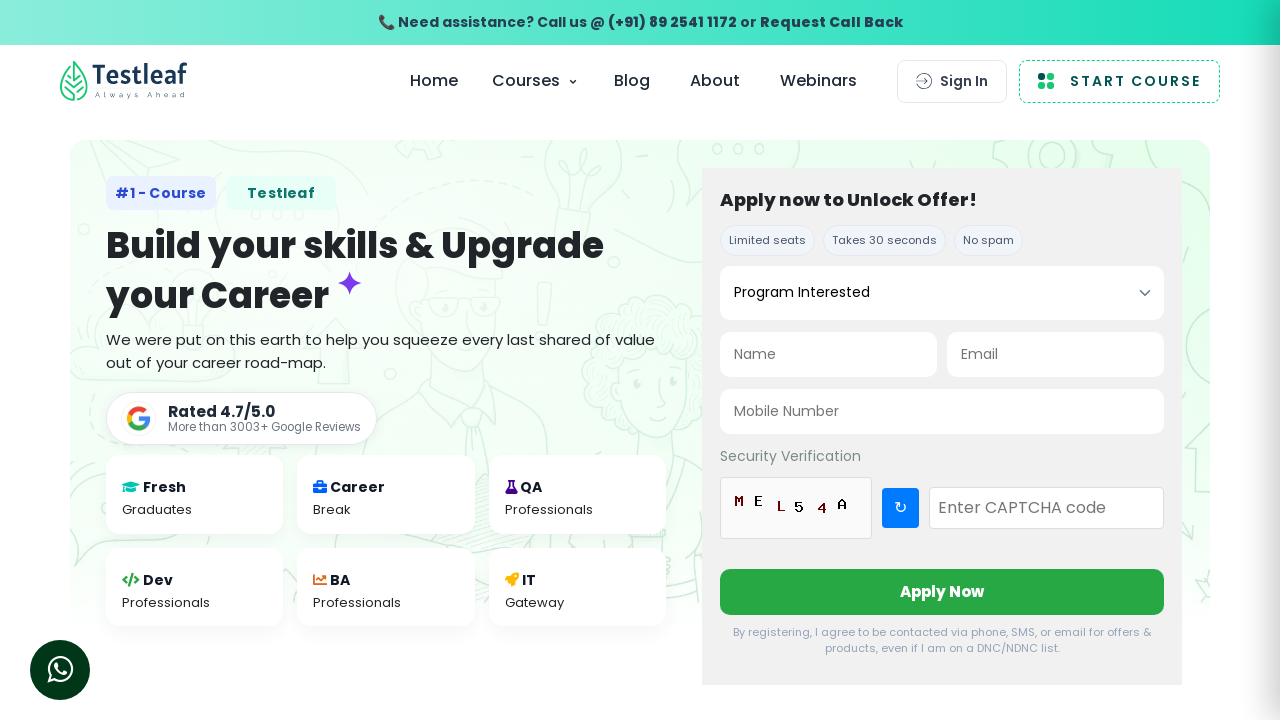

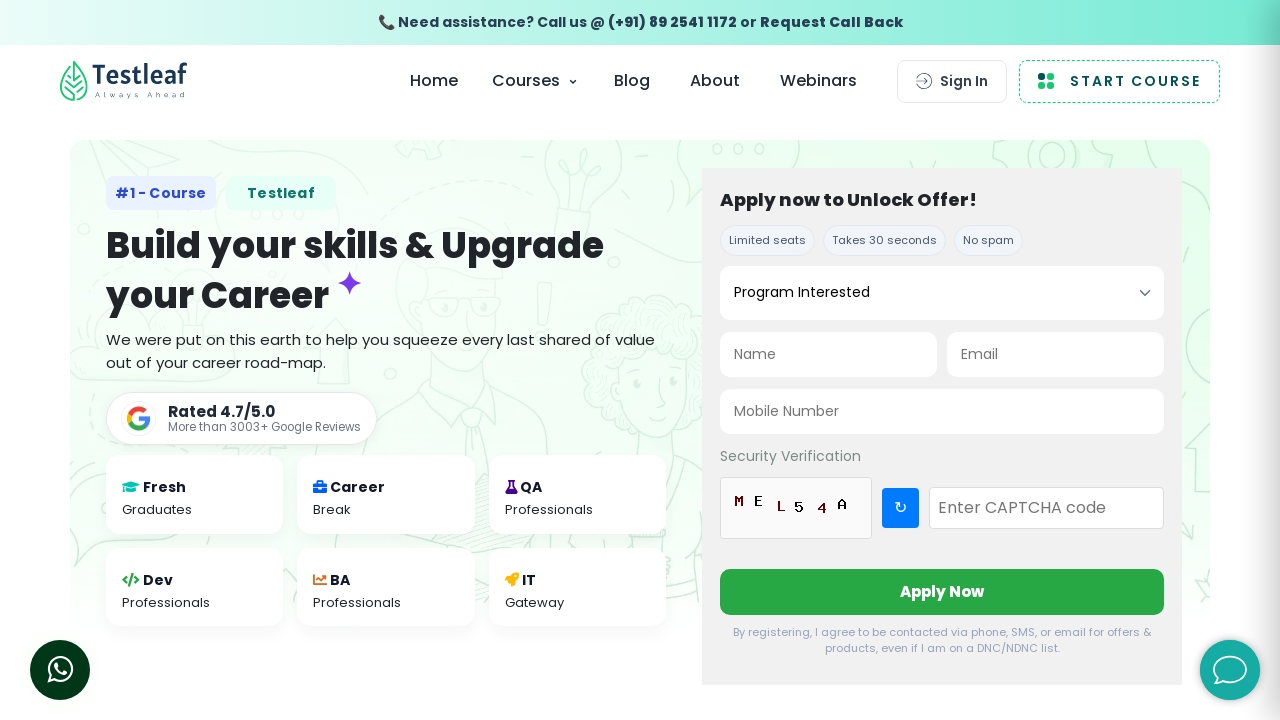